Tests JavaScript error handling by clicking a button that triggers a JS exception

Starting URL: https://www.selenium.dev/selenium/web/bidi/logEntryAdded.html

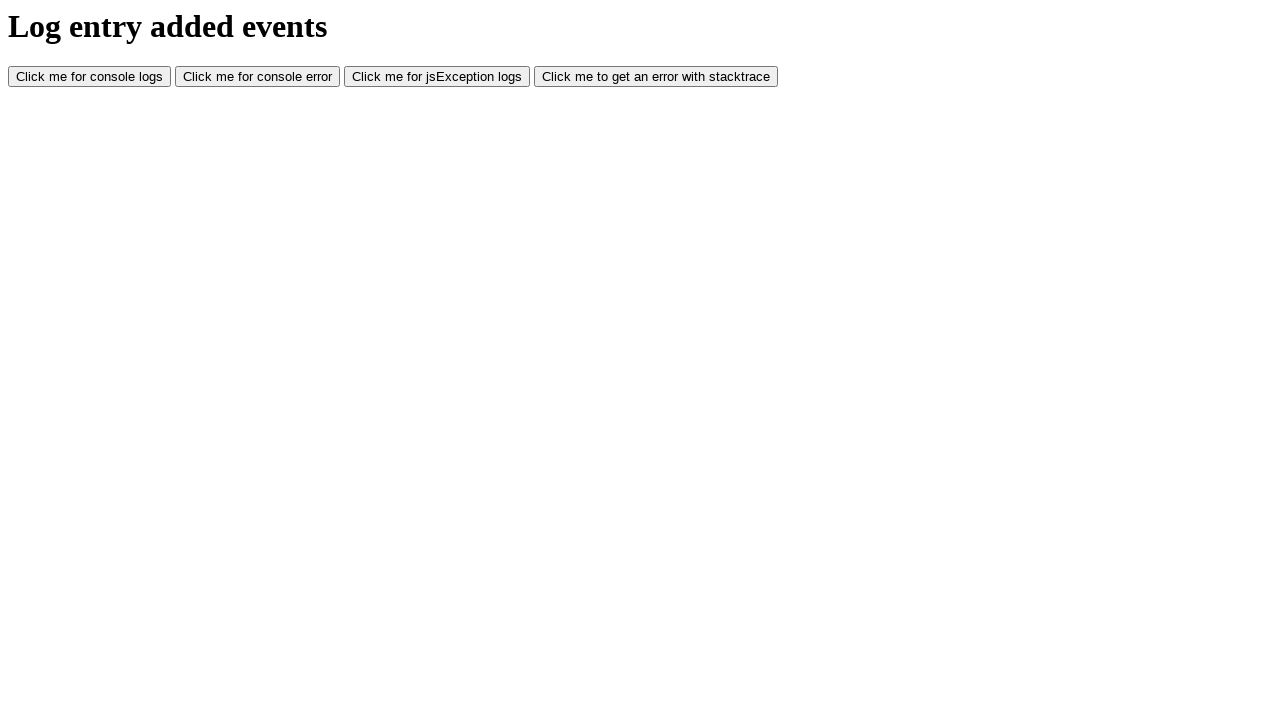

Clicked button to trigger JavaScript exception at (437, 77) on #jsException
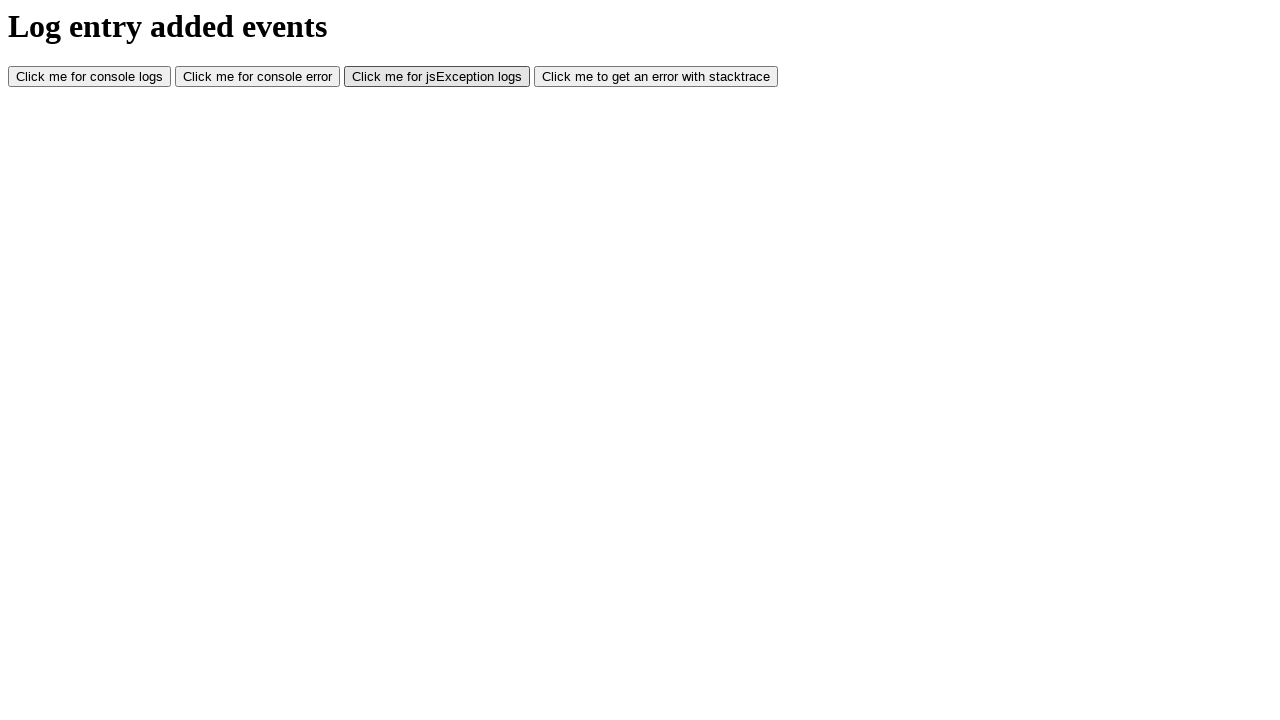

Waited for JavaScript error to be triggered
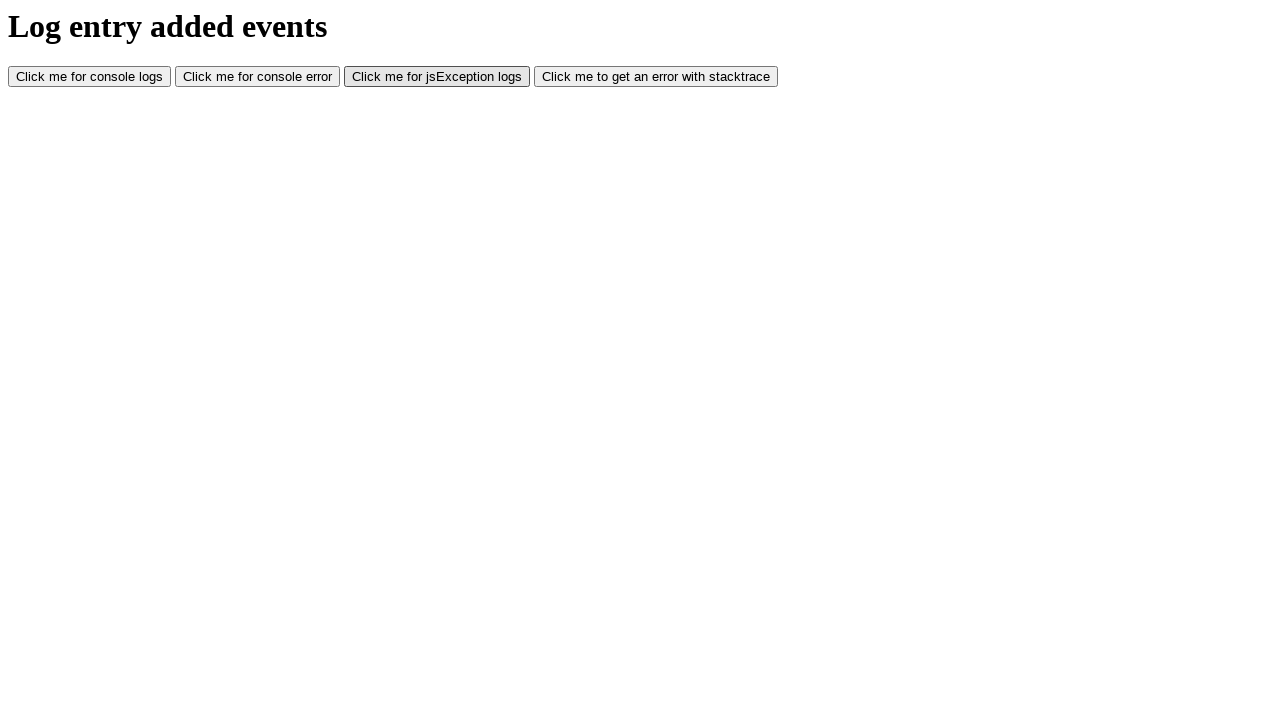

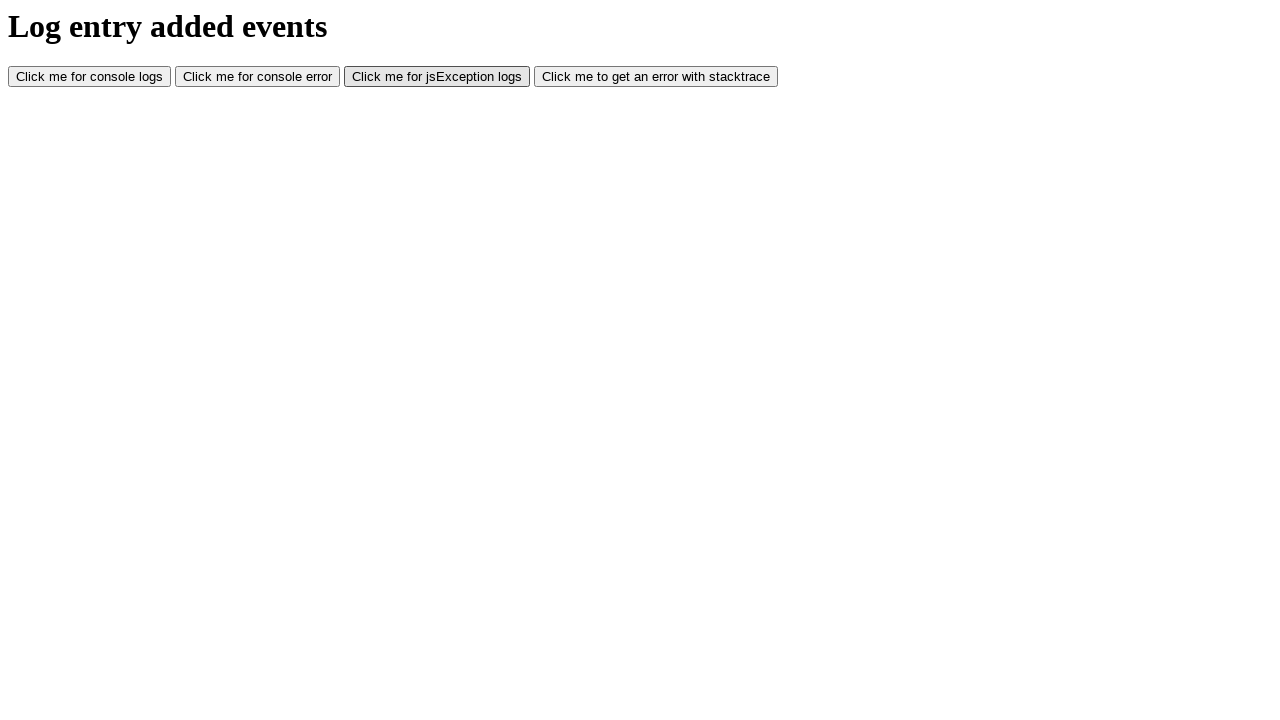